Navigates to Maven Repository website and maximizes the browser window

Starting URL: https://mvnrepository.com/

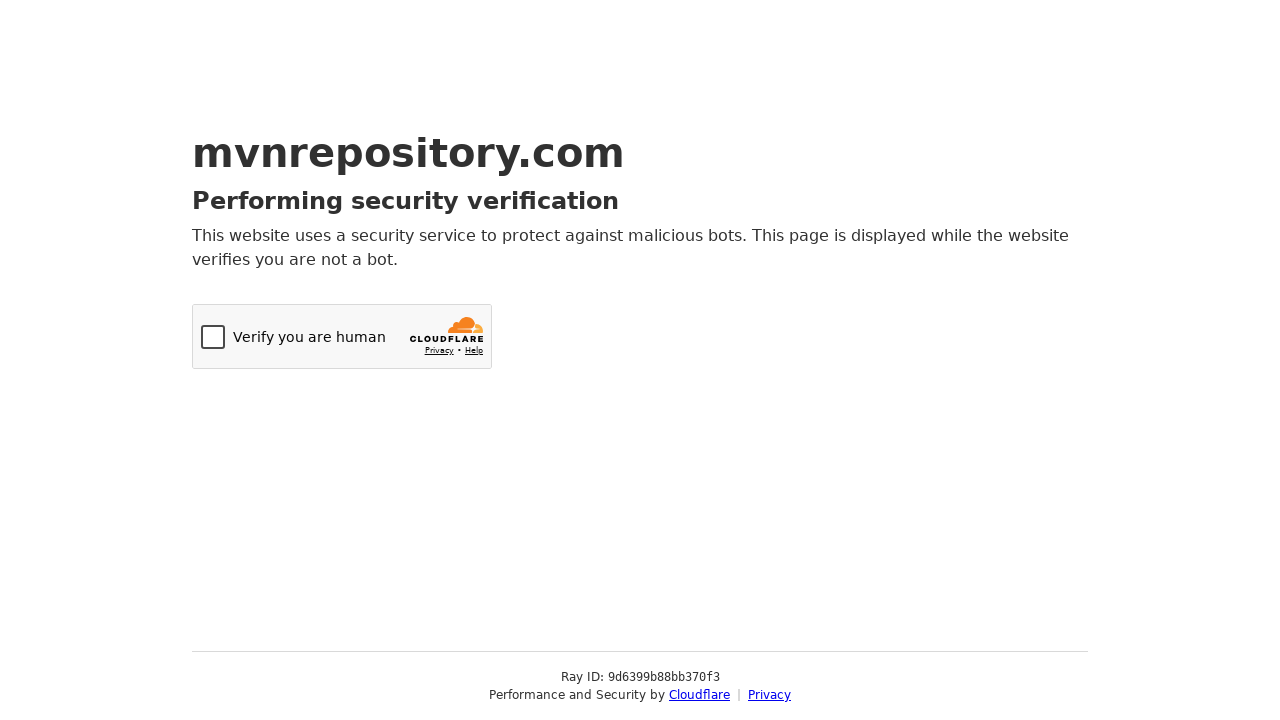

Navigated to Maven Repository website
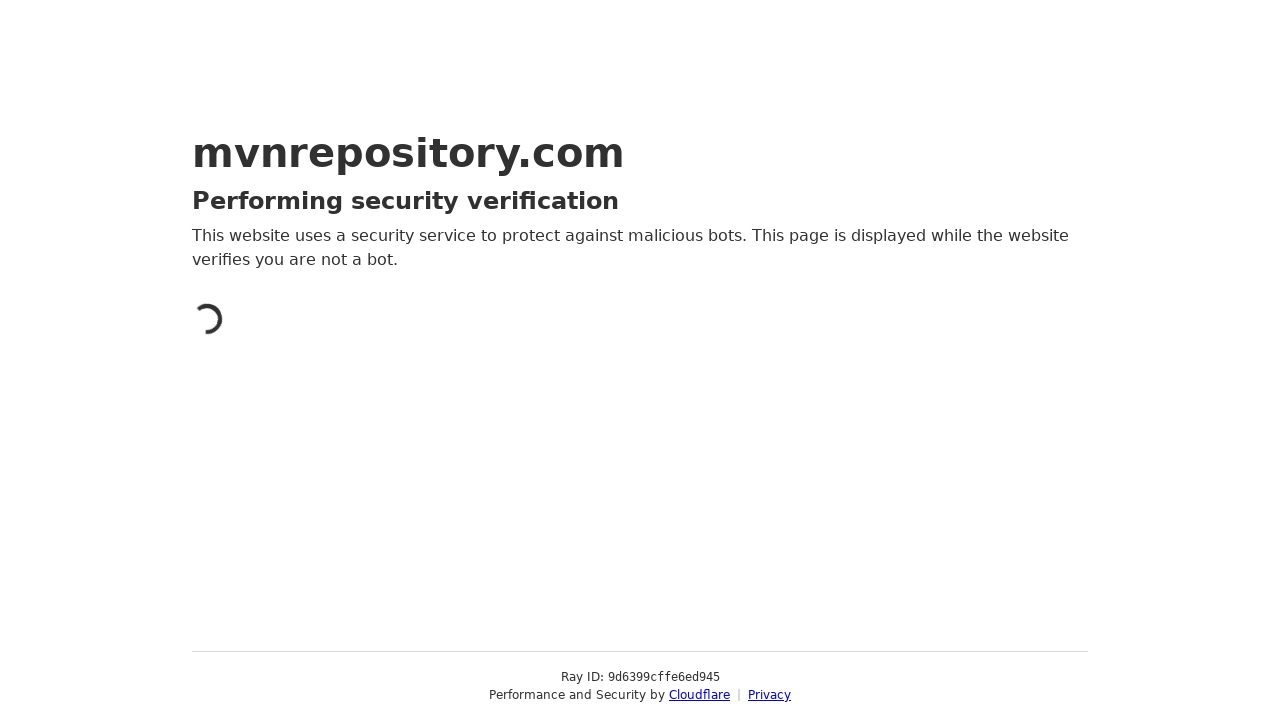

Maximized browser window to 1920x1080
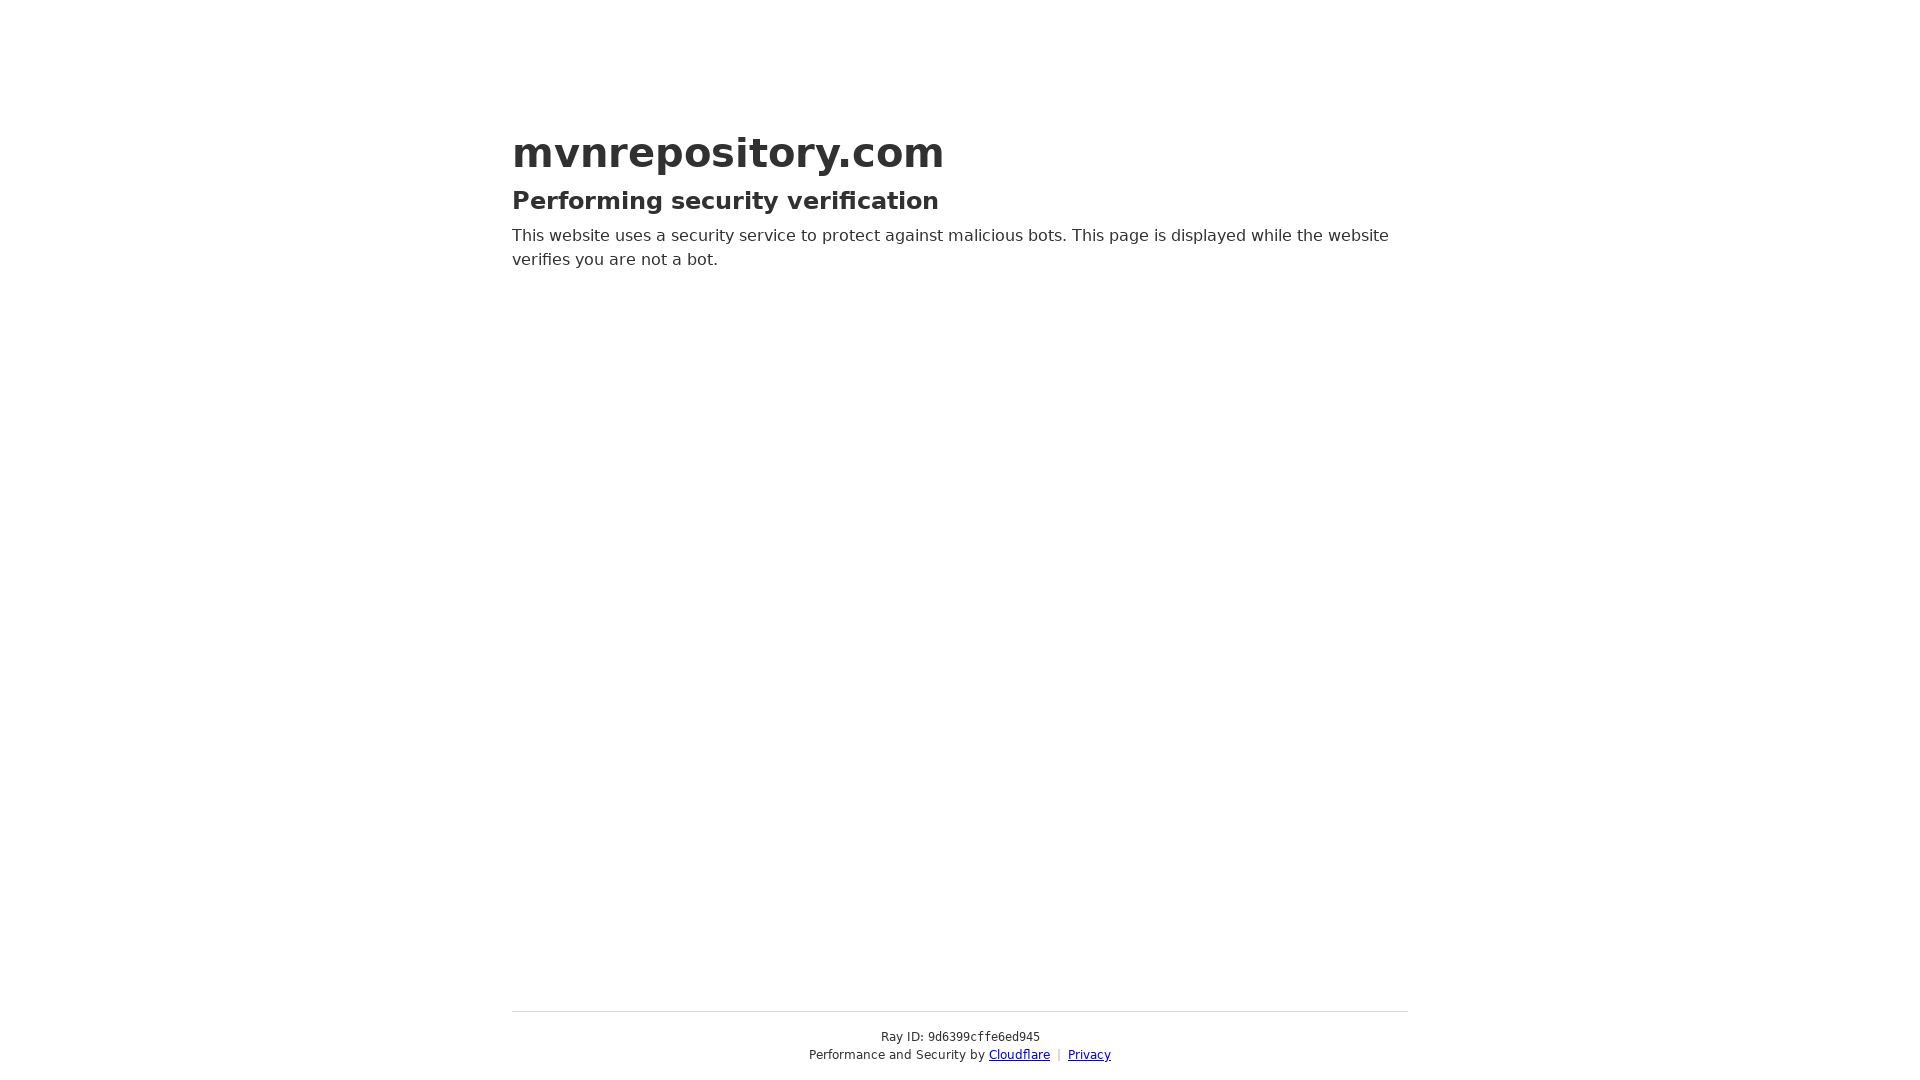

Page fully loaded
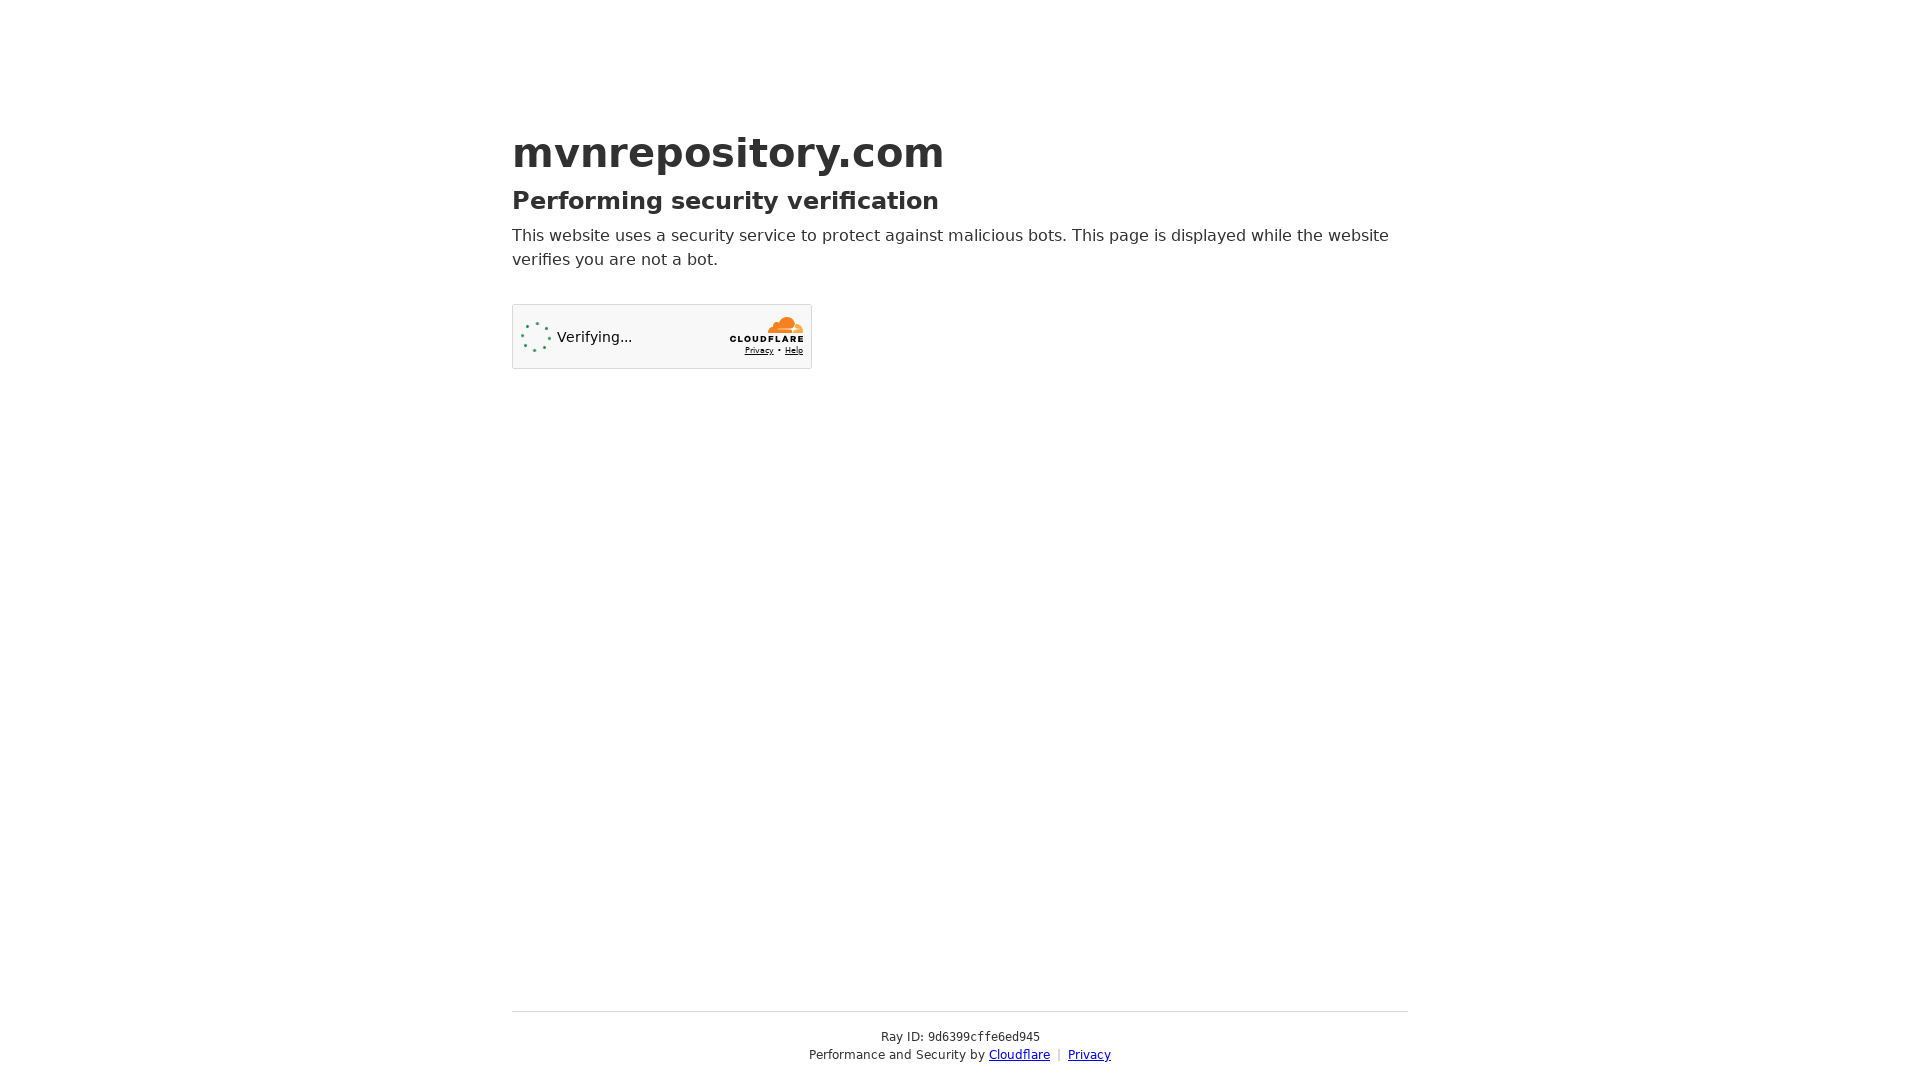

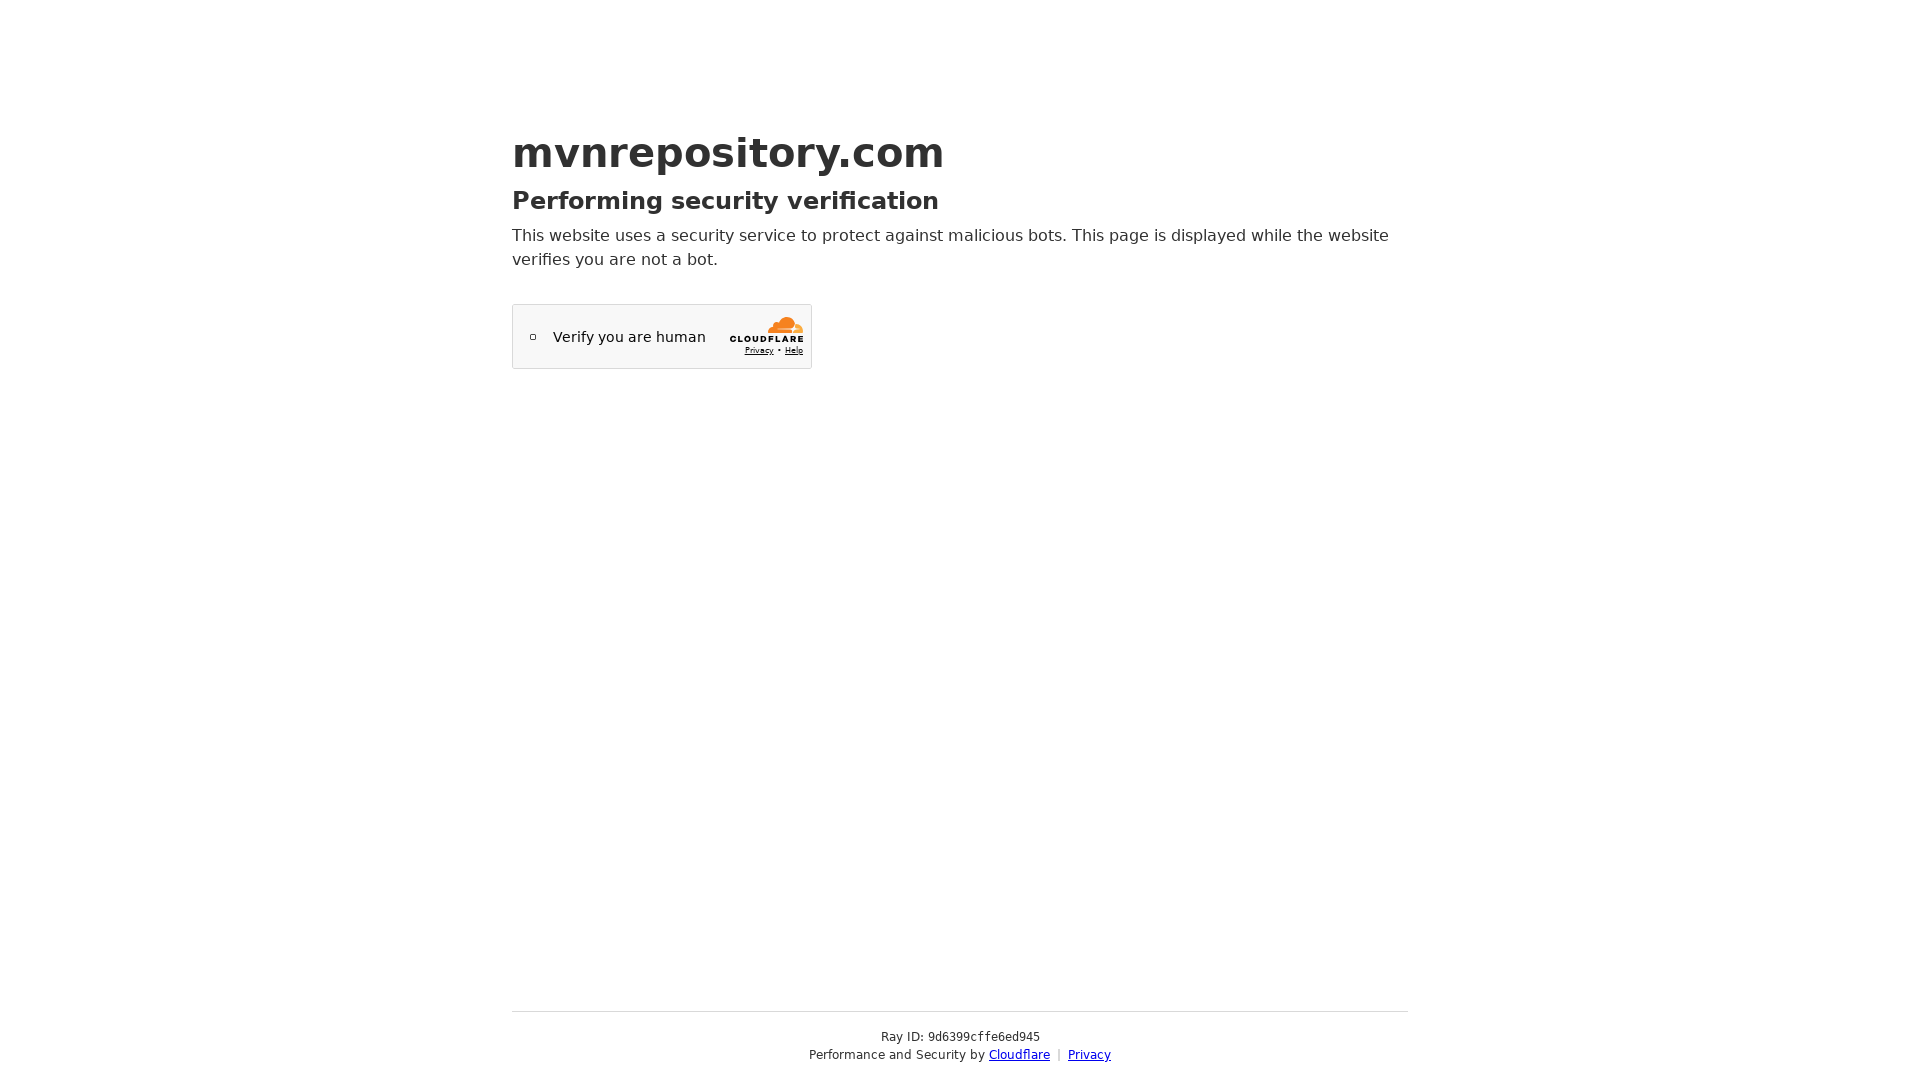